Tests different button click interactions on DemoQA buttons page including double-click, right-click, and regular click, then verifies the corresponding messages appear

Starting URL: https://demoqa.com/buttons

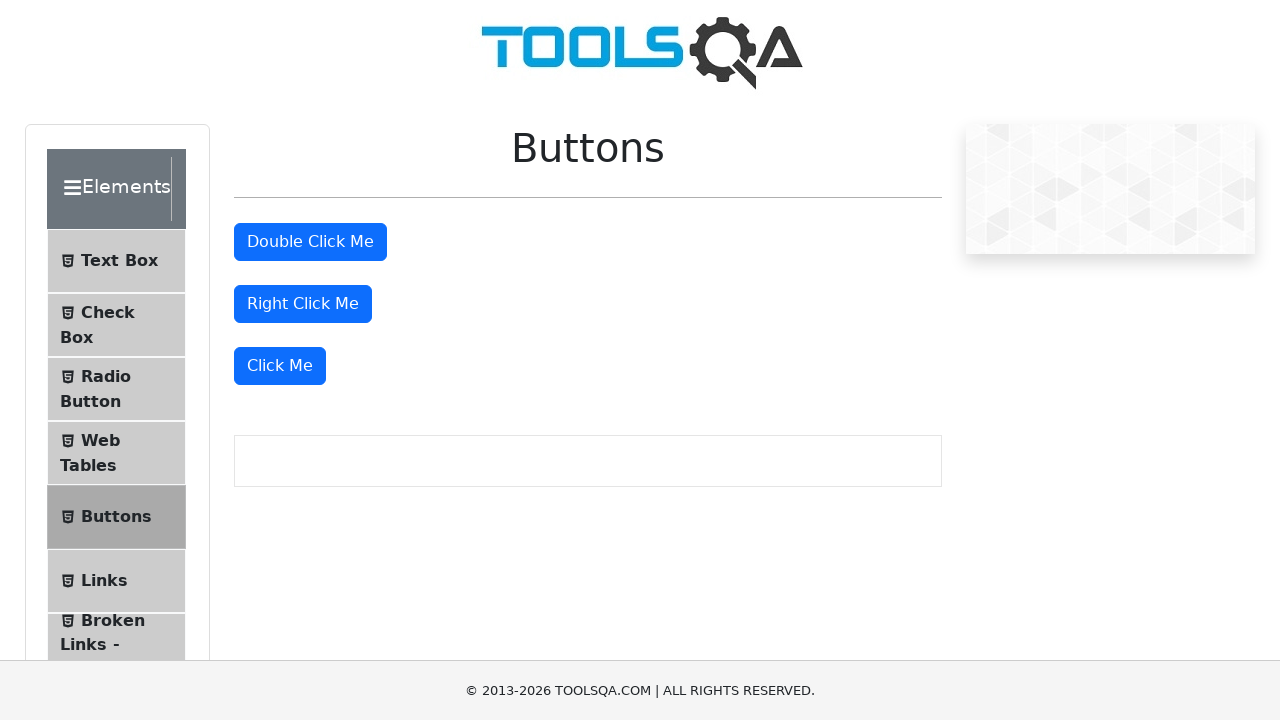

Double-clicked the double-click button at (310, 242) on #doubleClickBtn
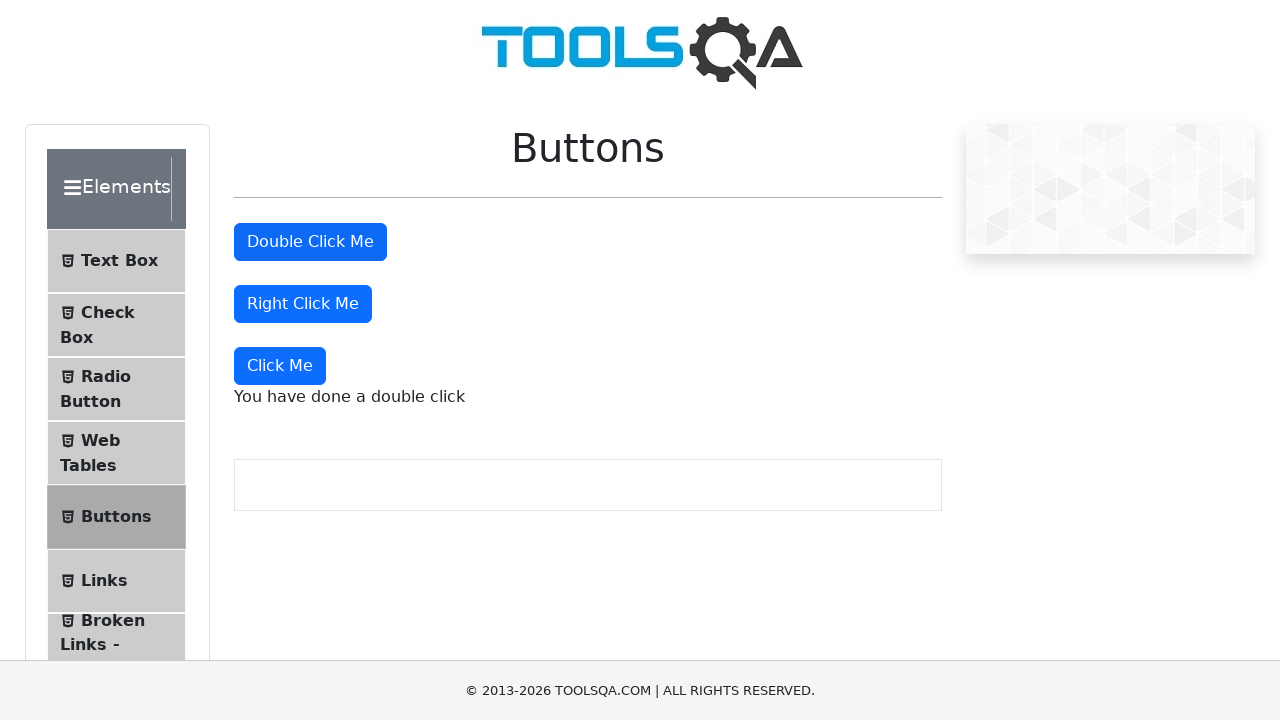

Double-click message appeared
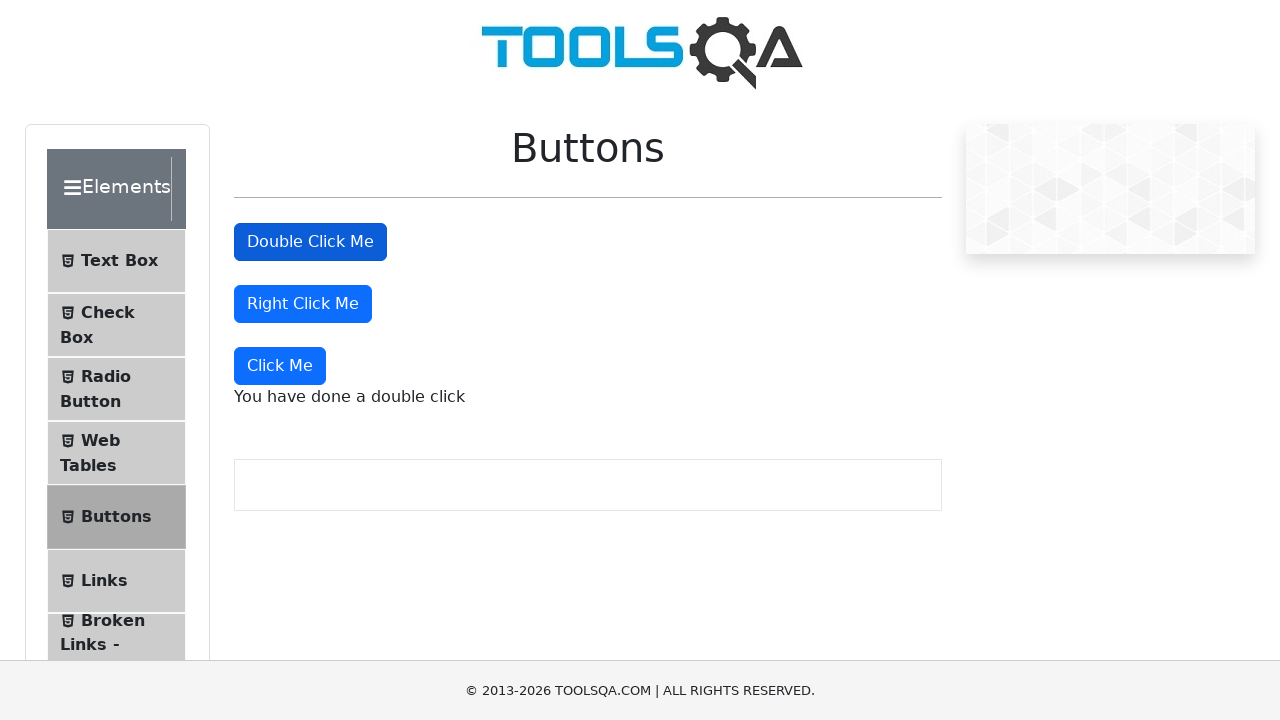

Right-clicked the right-click button at (303, 304) on #rightClickBtn
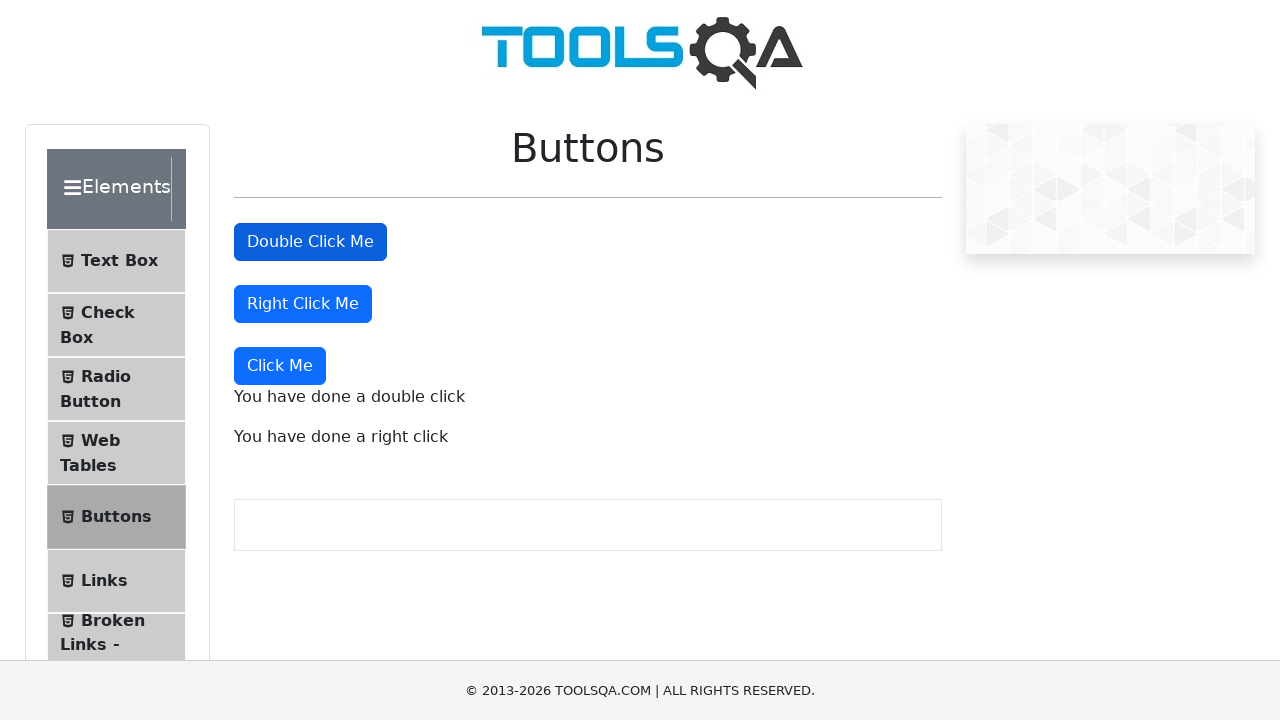

Right-click message appeared
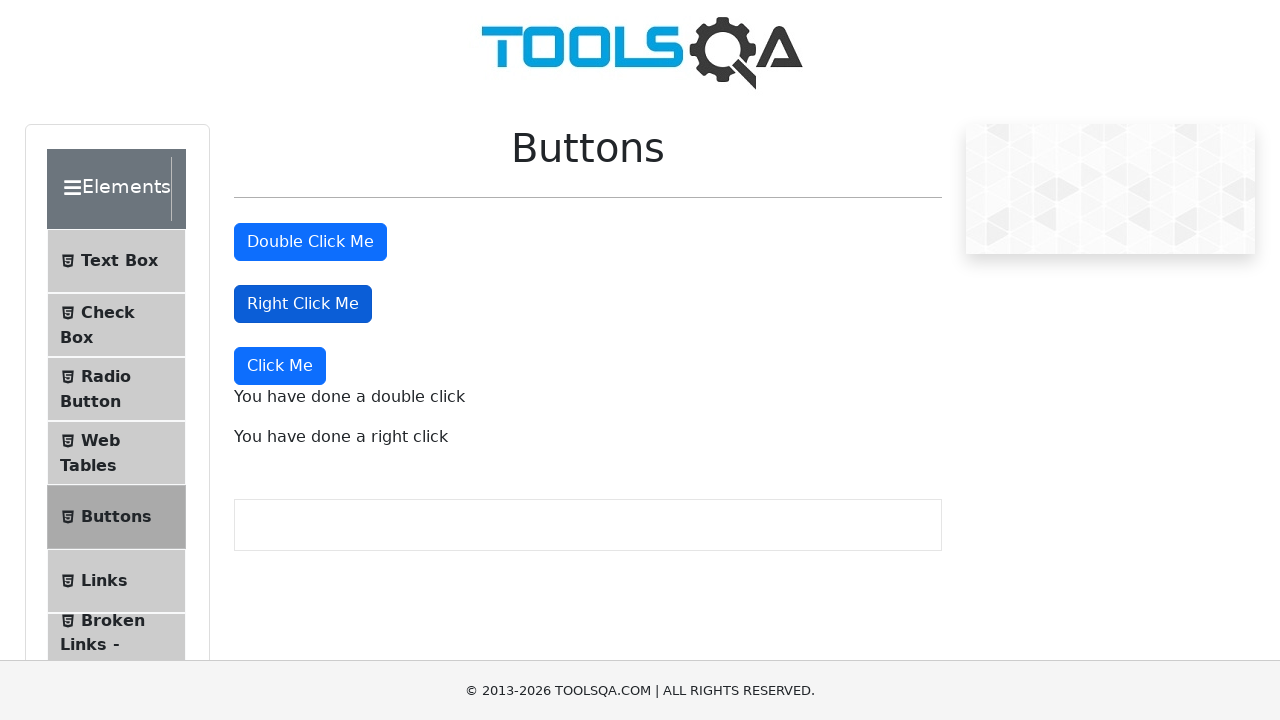

Clicked the 'Click Me' button at (280, 366) on xpath=//button[text()='Click Me']
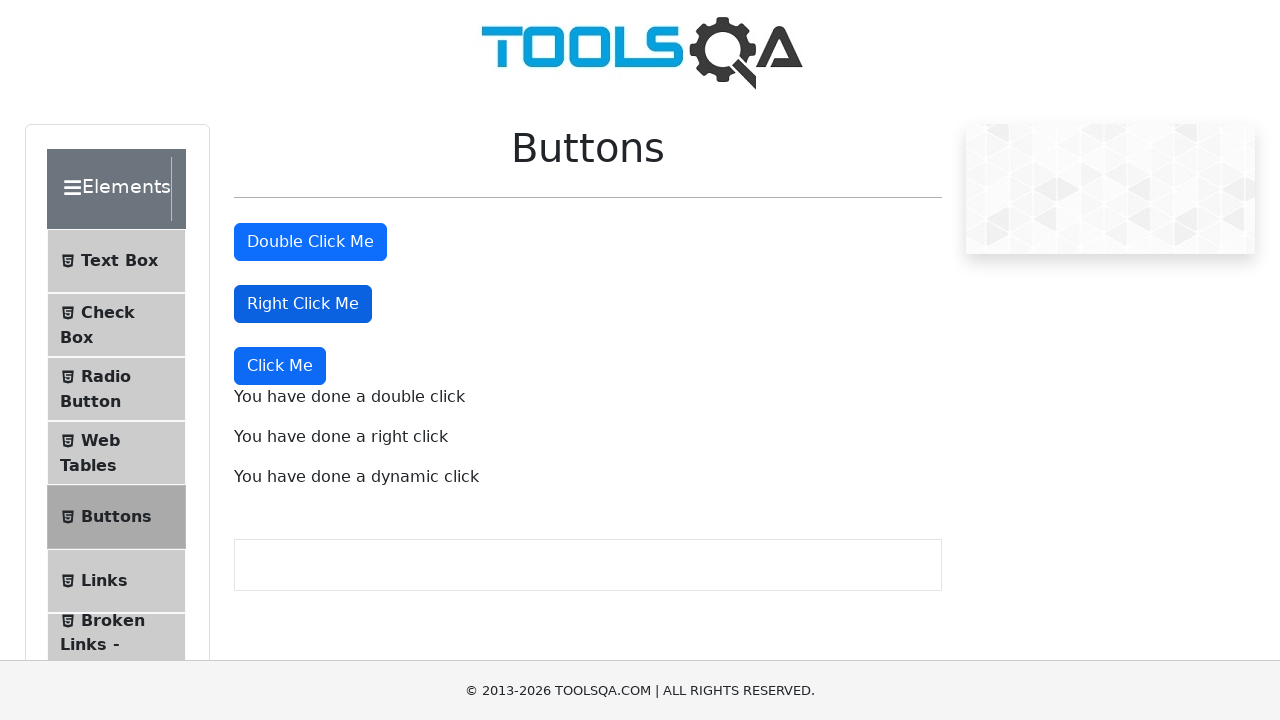

Dynamic click message appeared
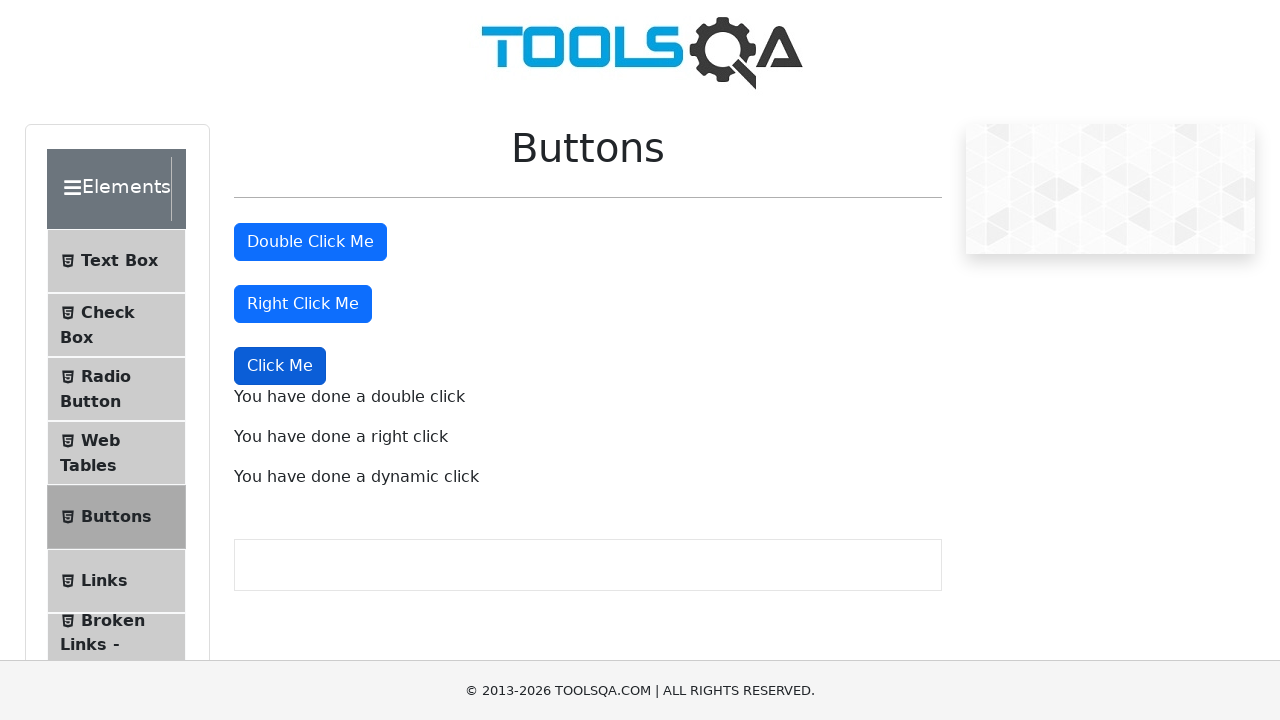

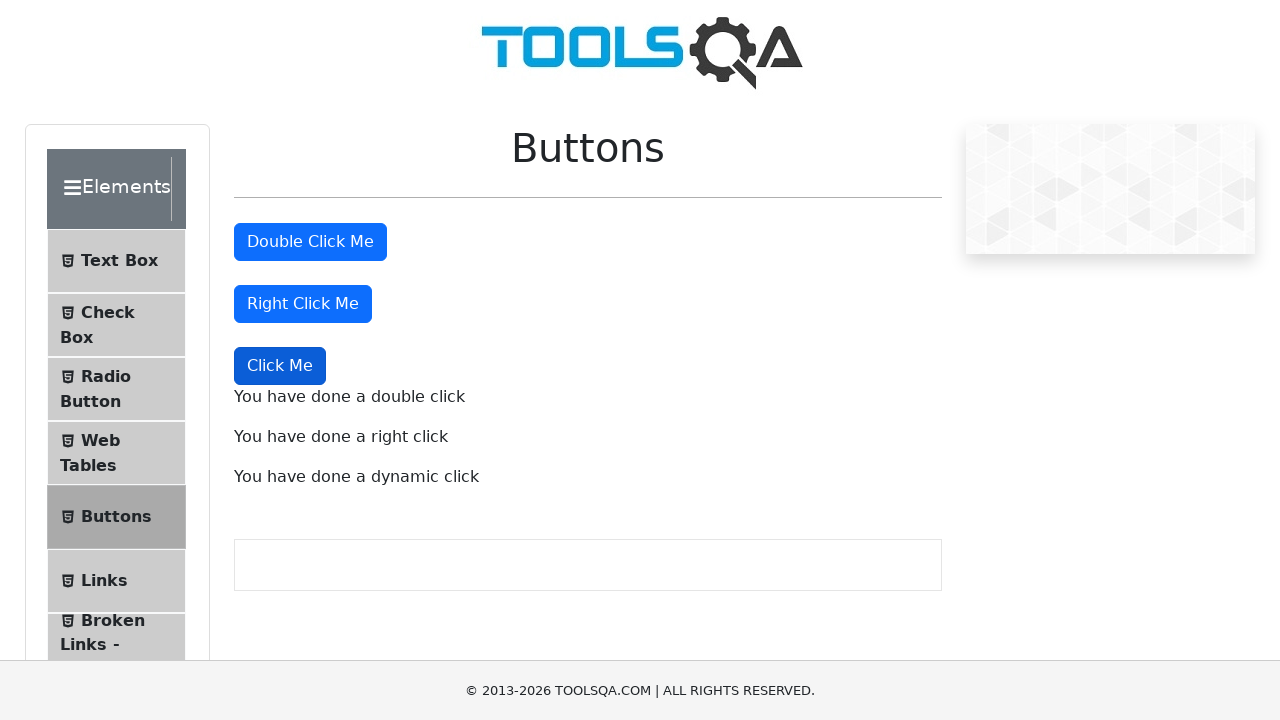